Navigates to the OrangeHRM login page and validates that the page URL and title are correct without performing any login actions.

Starting URL: https://opensource-demo.orangehrmlive.com/web/index.php/auth/login

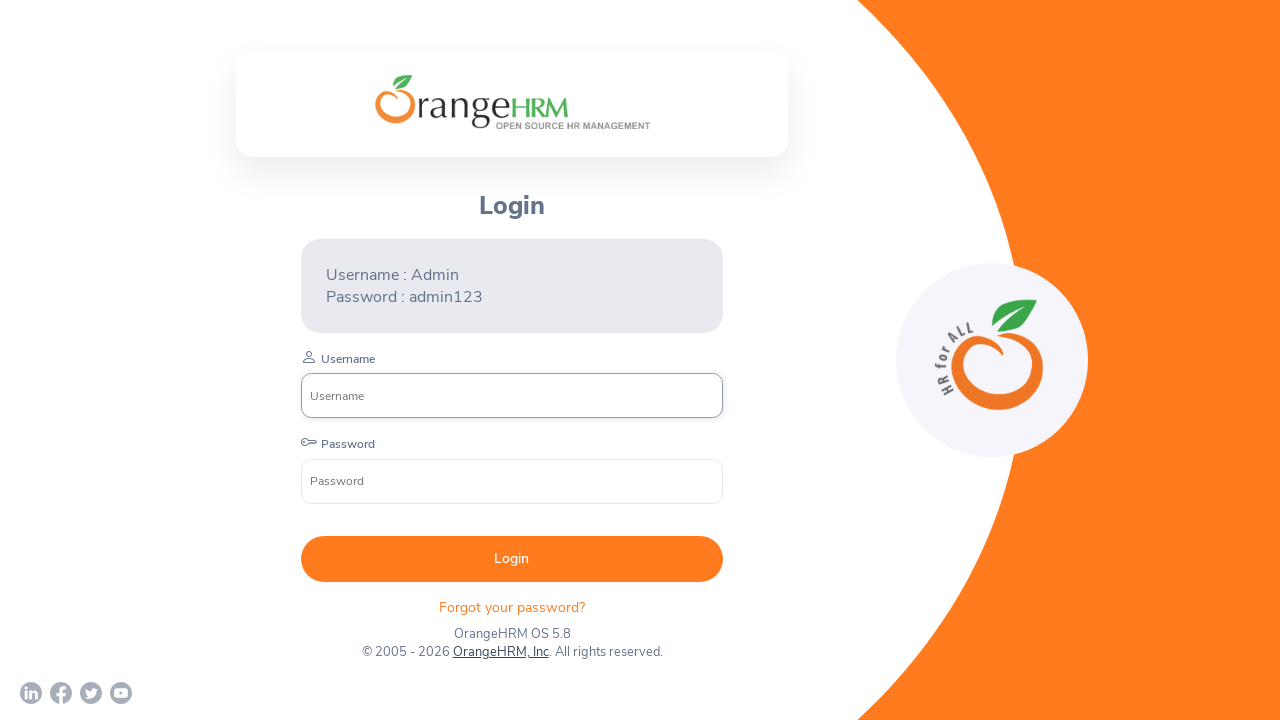

Waited for page to fully load (domcontentloaded state)
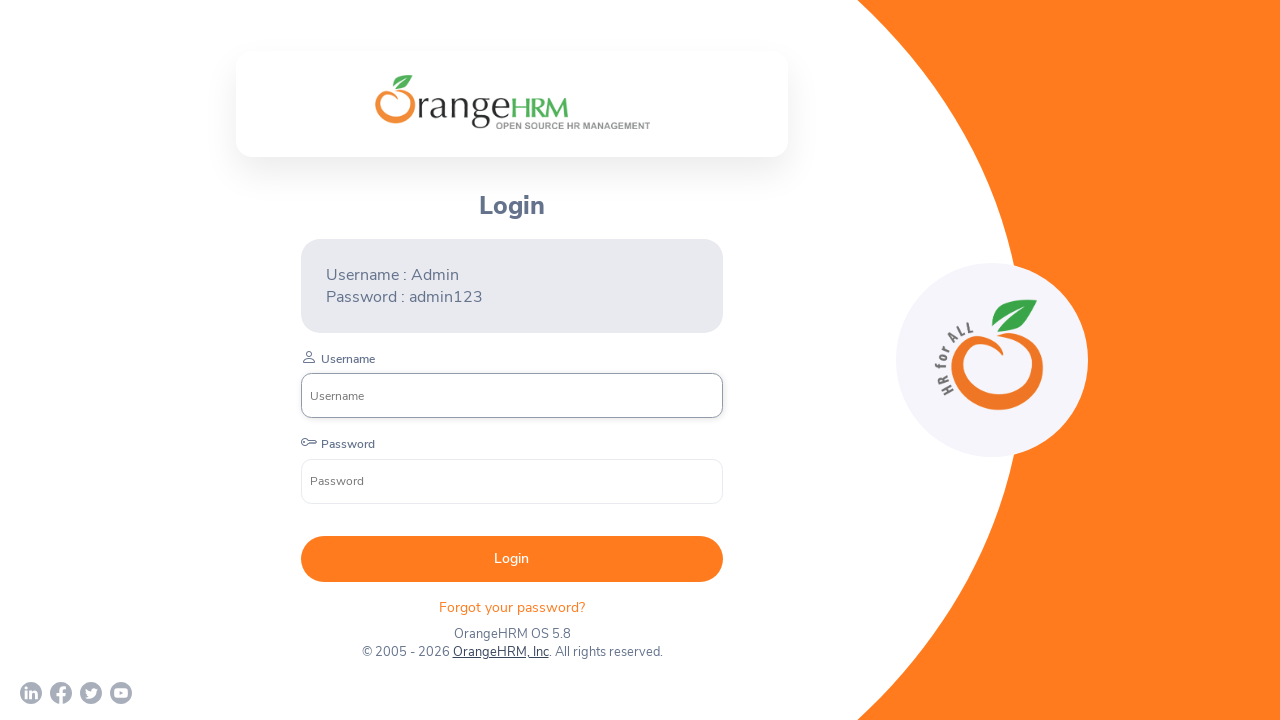

Retrieved current URL: https://opensource-demo.orangehrmlive.com/web/index.php/auth/login
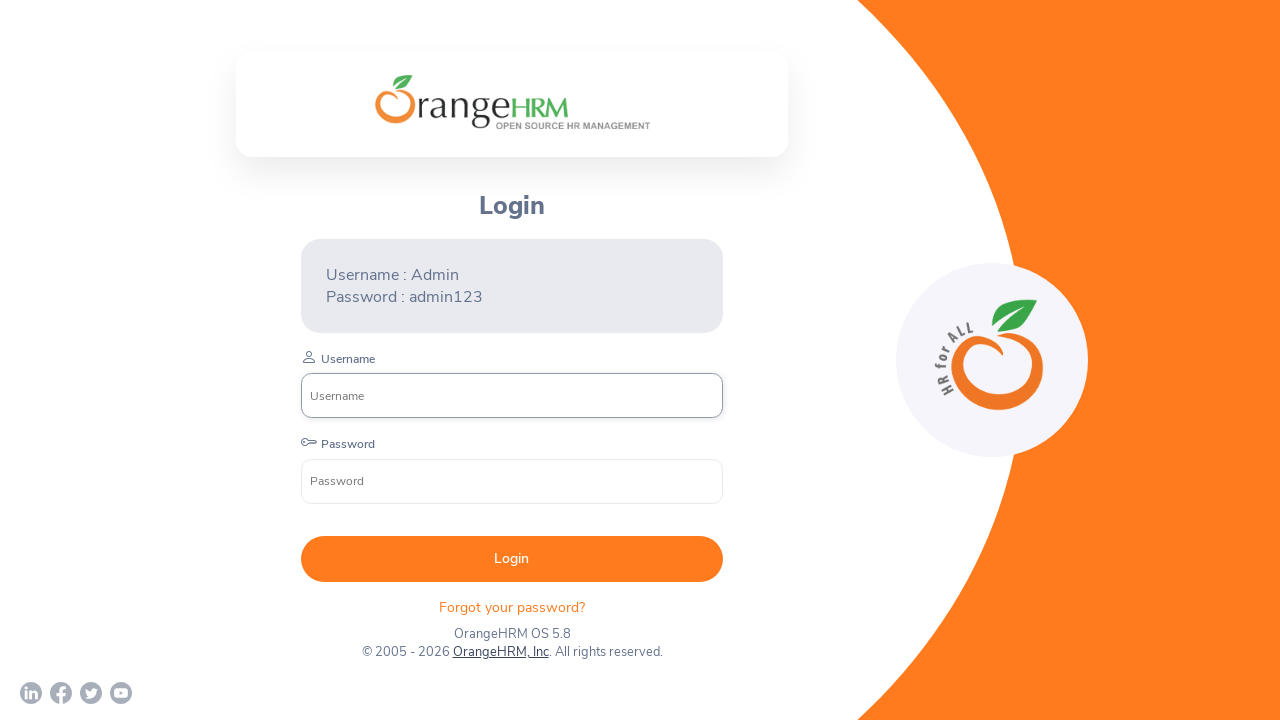

Verified URL contains 'opensource-demo.orangehrmlive.com'
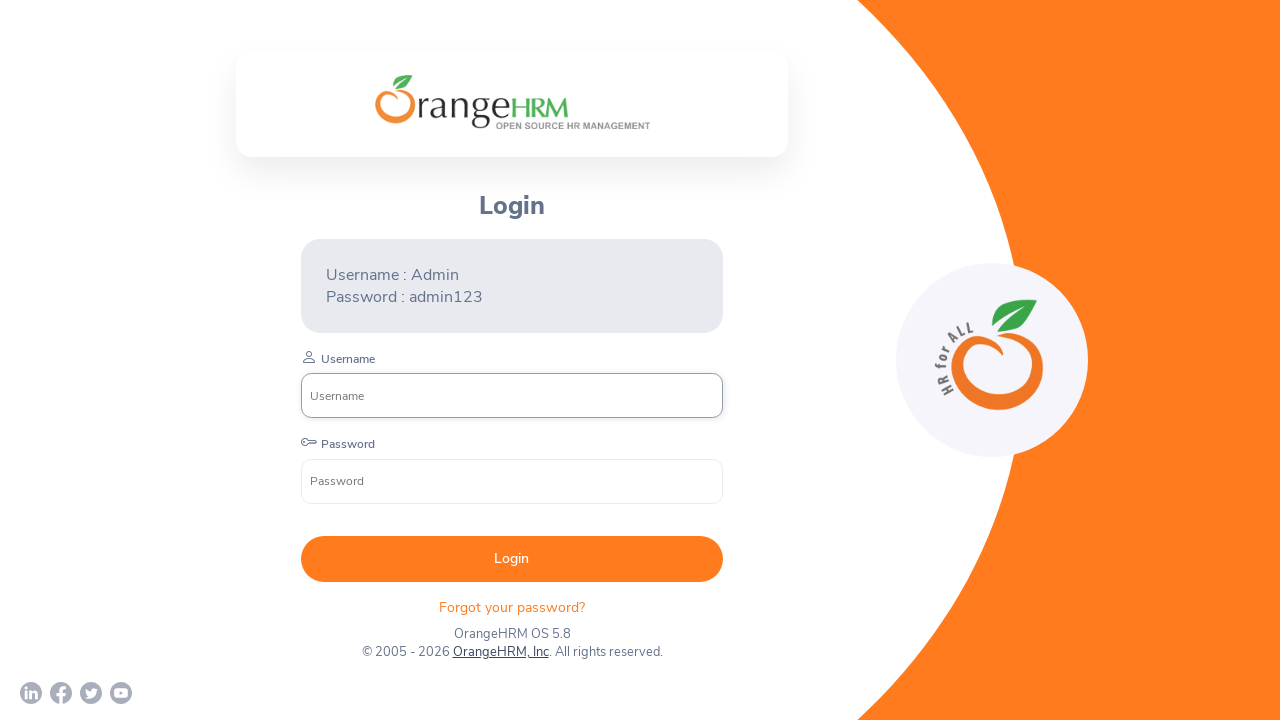

Retrieved page title: OrangeHRM
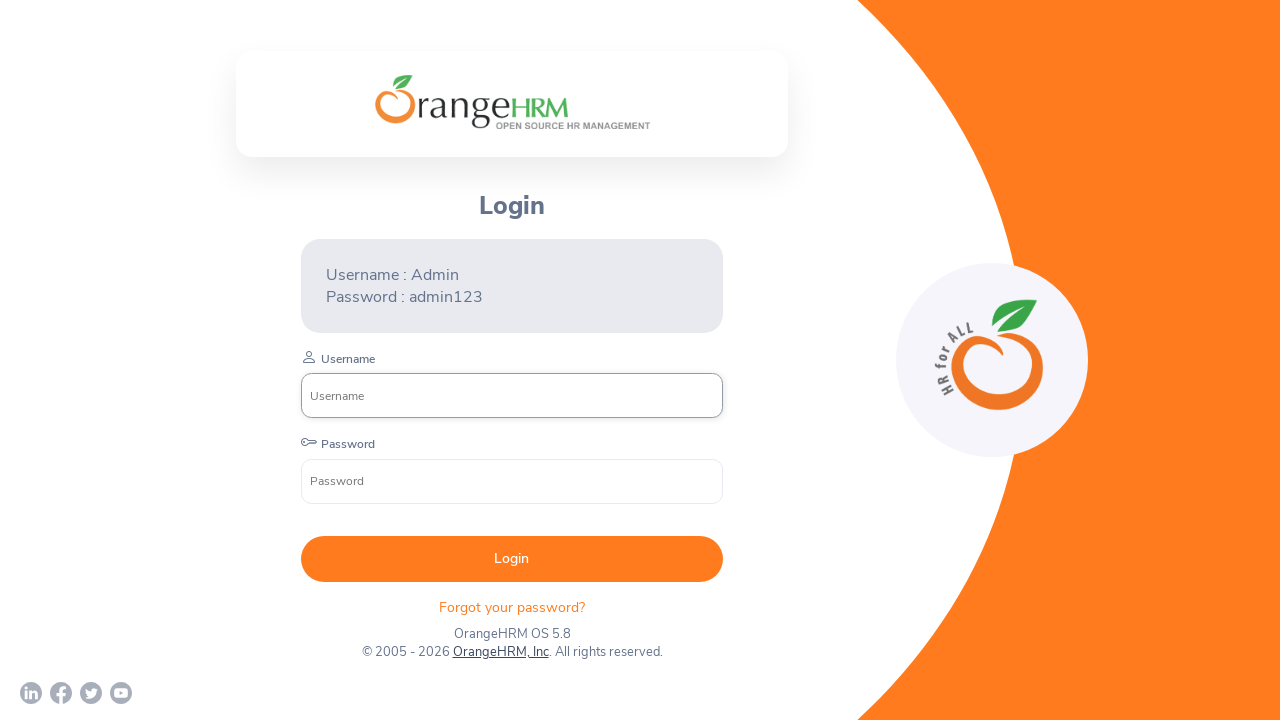

Verified page title contains 'OrangeHRM'
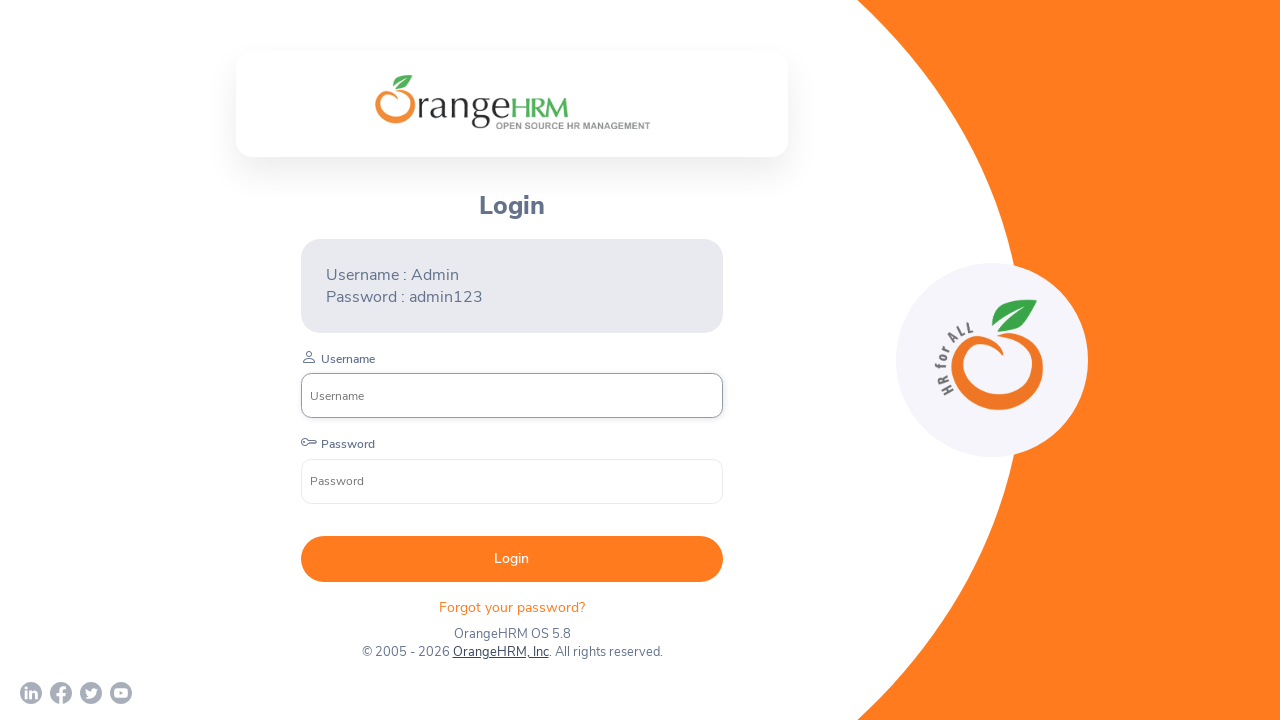

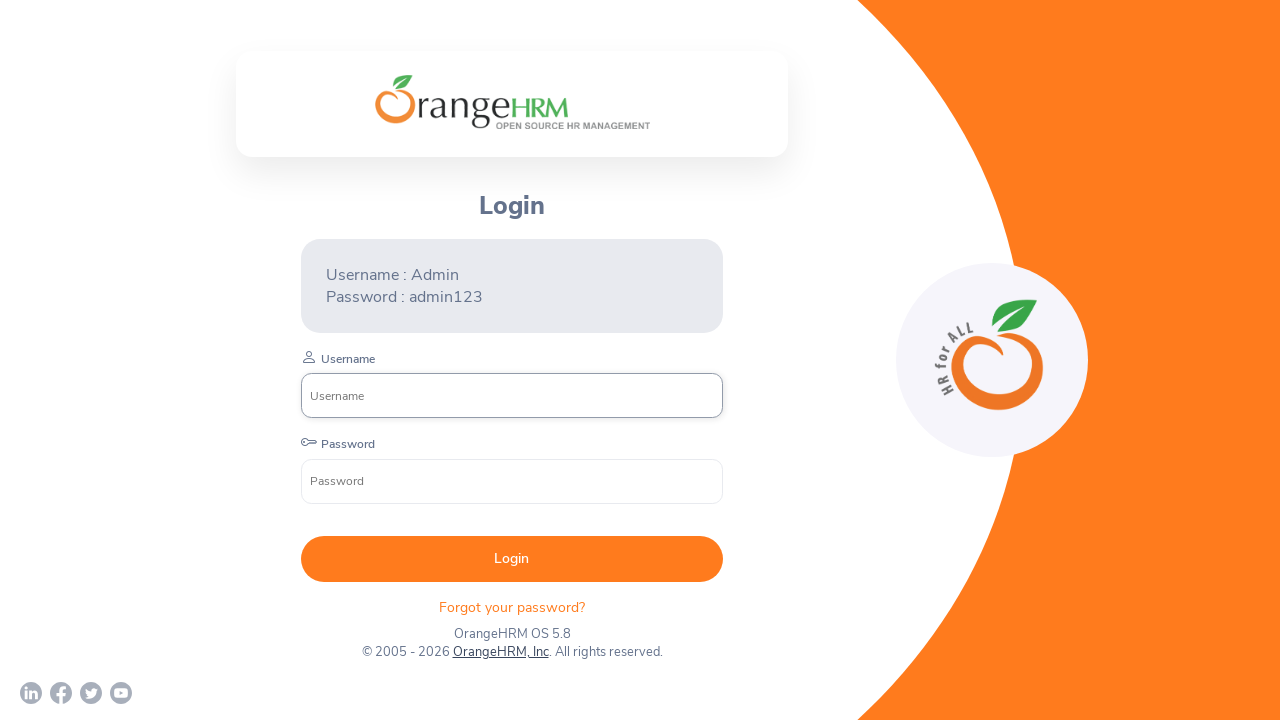